Tests the SpiceJet flight search form by clicking on the origin field and entering an airport code

Starting URL: https://www.spicejet.com/

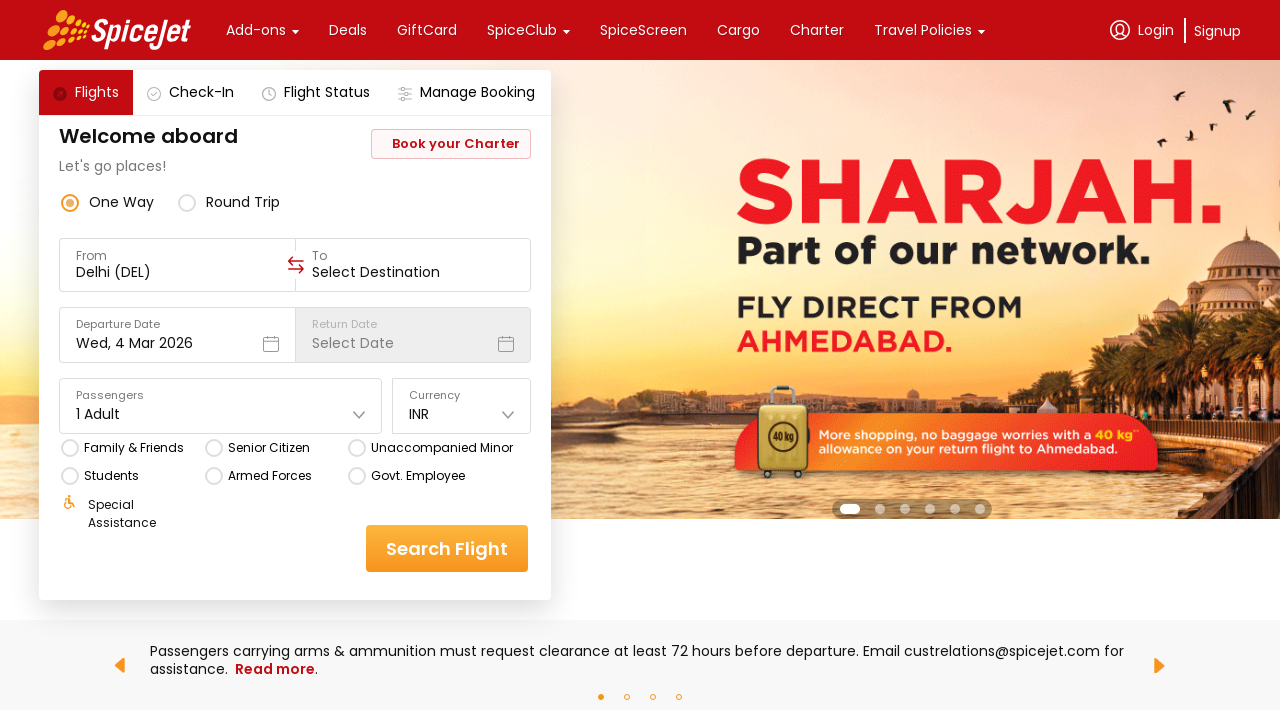

Located origin airport input field
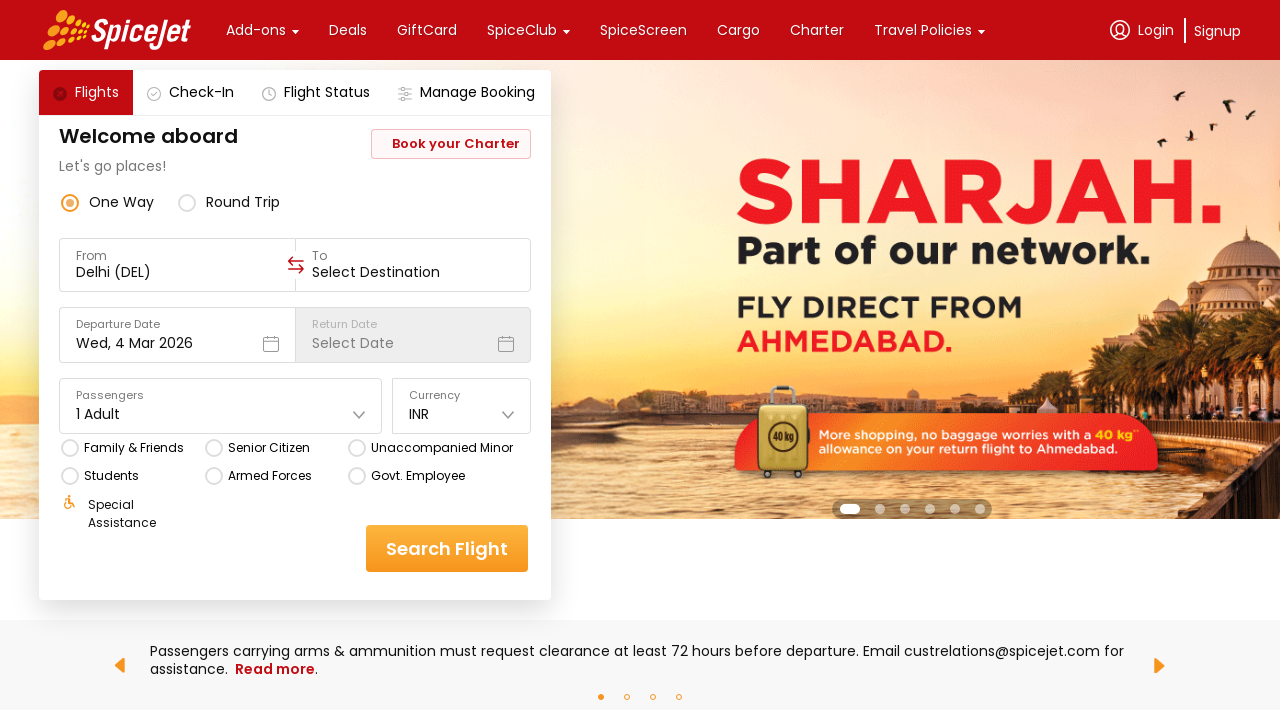

Clicked on origin airport input field to focus it at (178, 272) on xpath=//div[@data-testid='to-testID-origin']/div/div/input
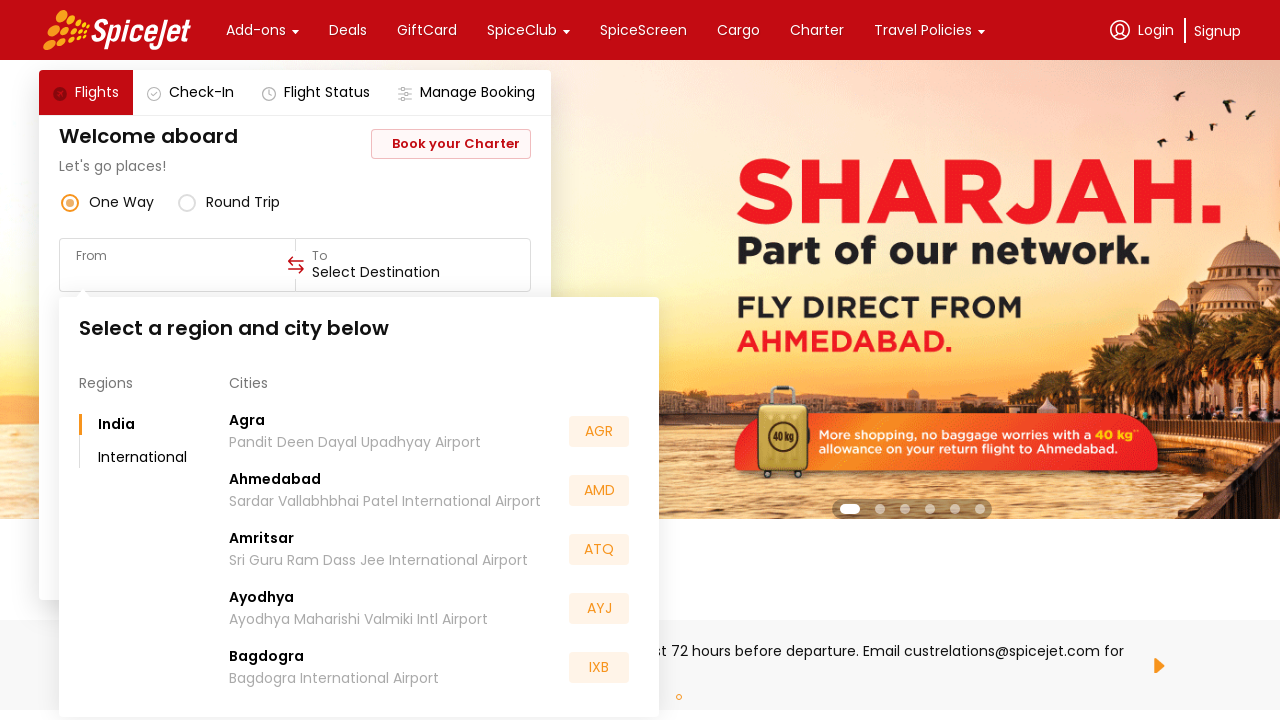

Entered airport code 'BLR' in origin field on xpath=//div[@data-testid='to-testID-origin']/div/div/input
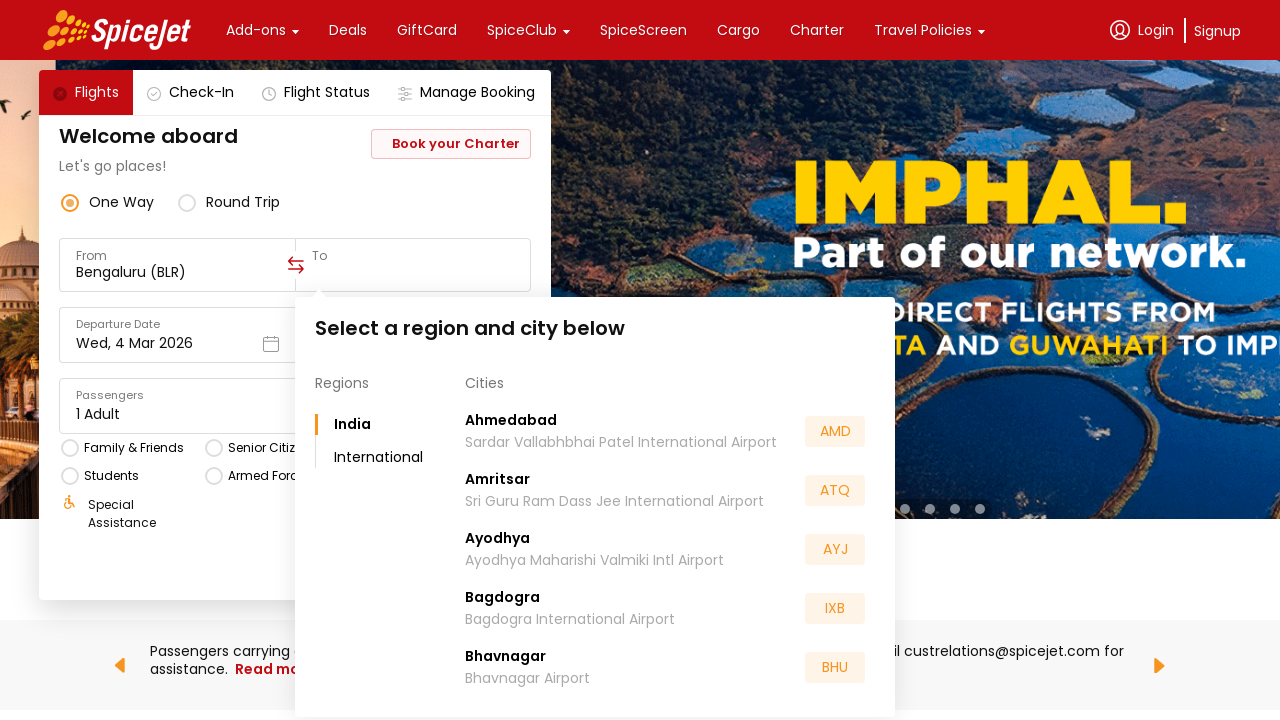

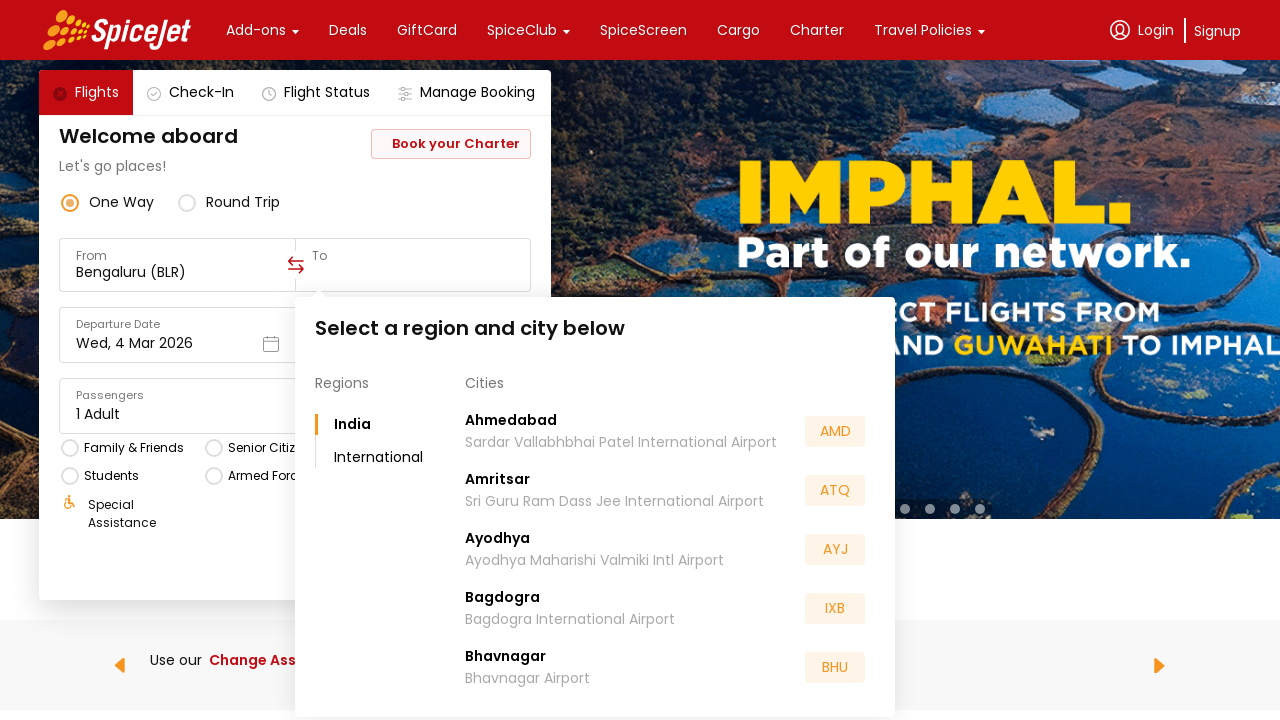